Tests modal dialog functionality by opening a modal and closing it using JavaScript execution to click the close button

Starting URL: https://formy-project.herokuapp.com/modal

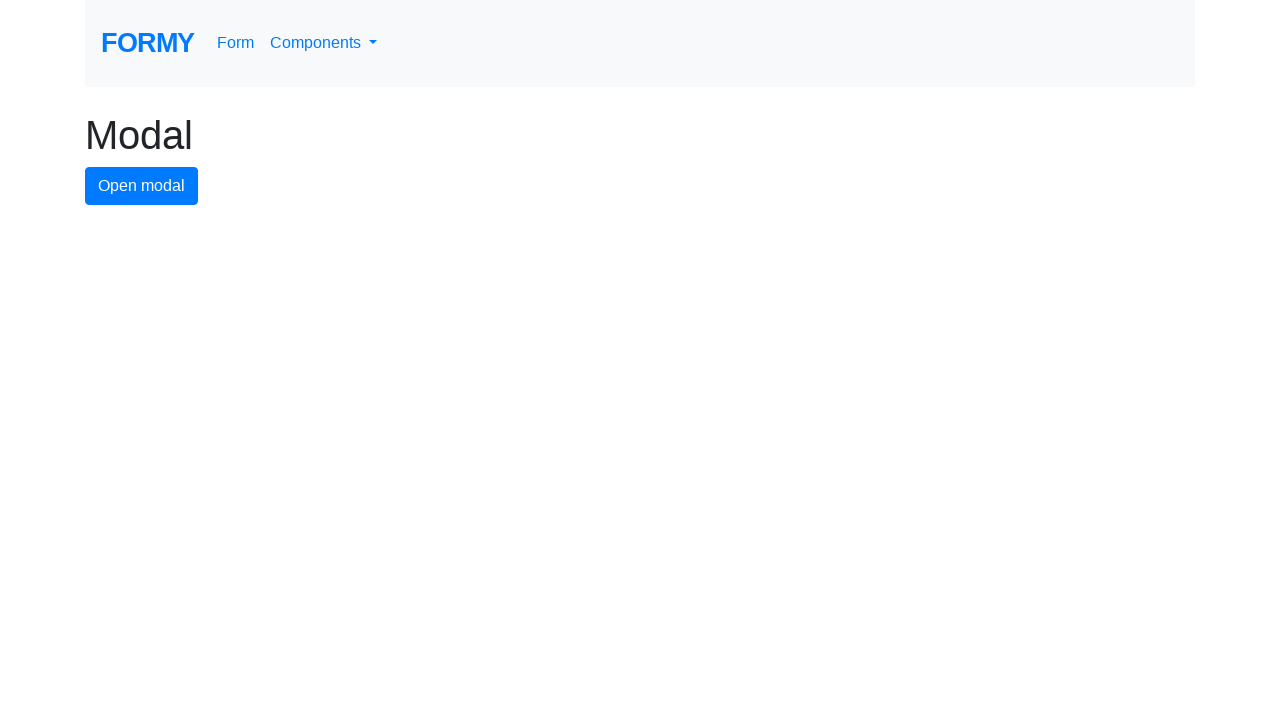

Clicked modal button to open the modal dialog at (142, 186) on #modal-button
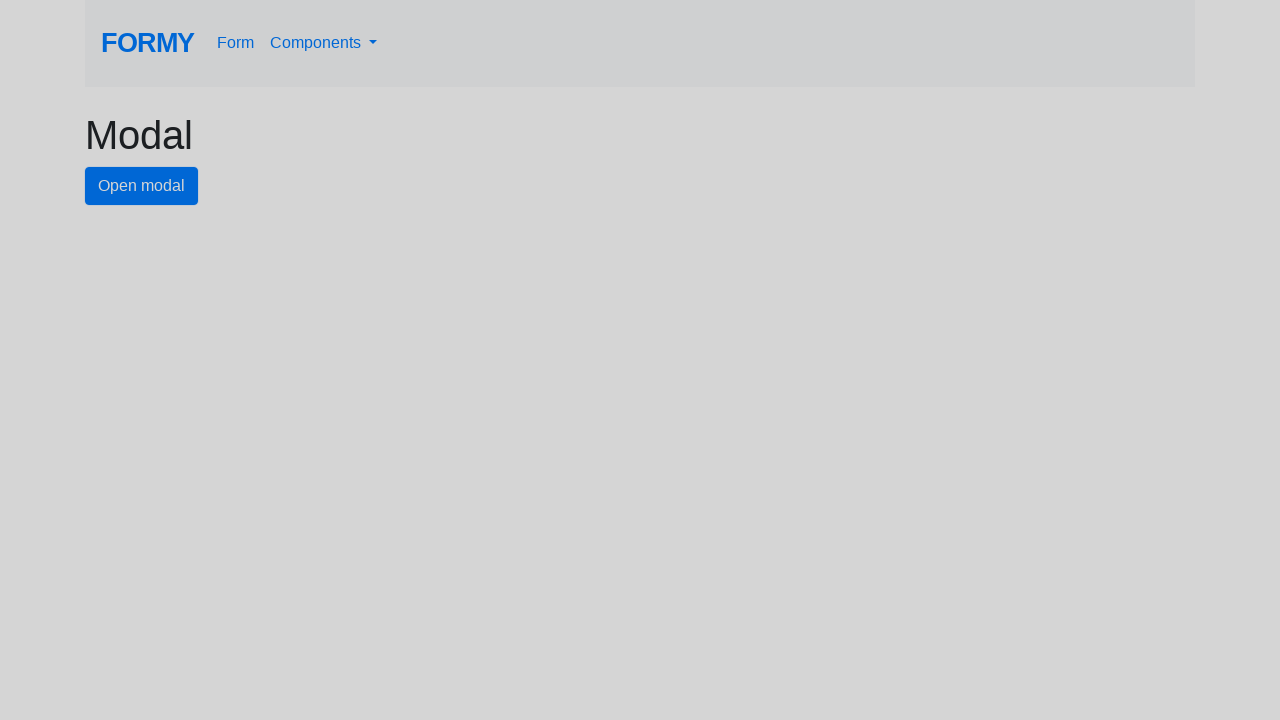

Modal dialog appeared and close button is visible
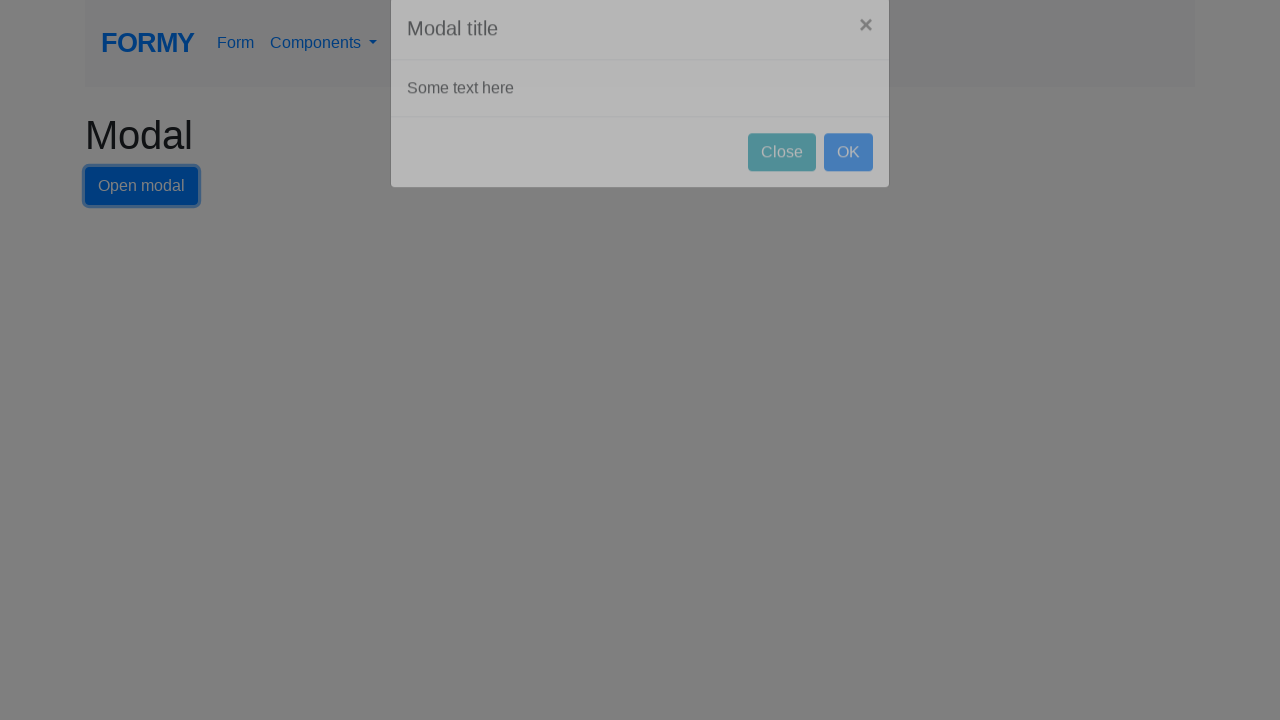

Clicked close button to dismiss the modal dialog at (782, 184) on #close-button
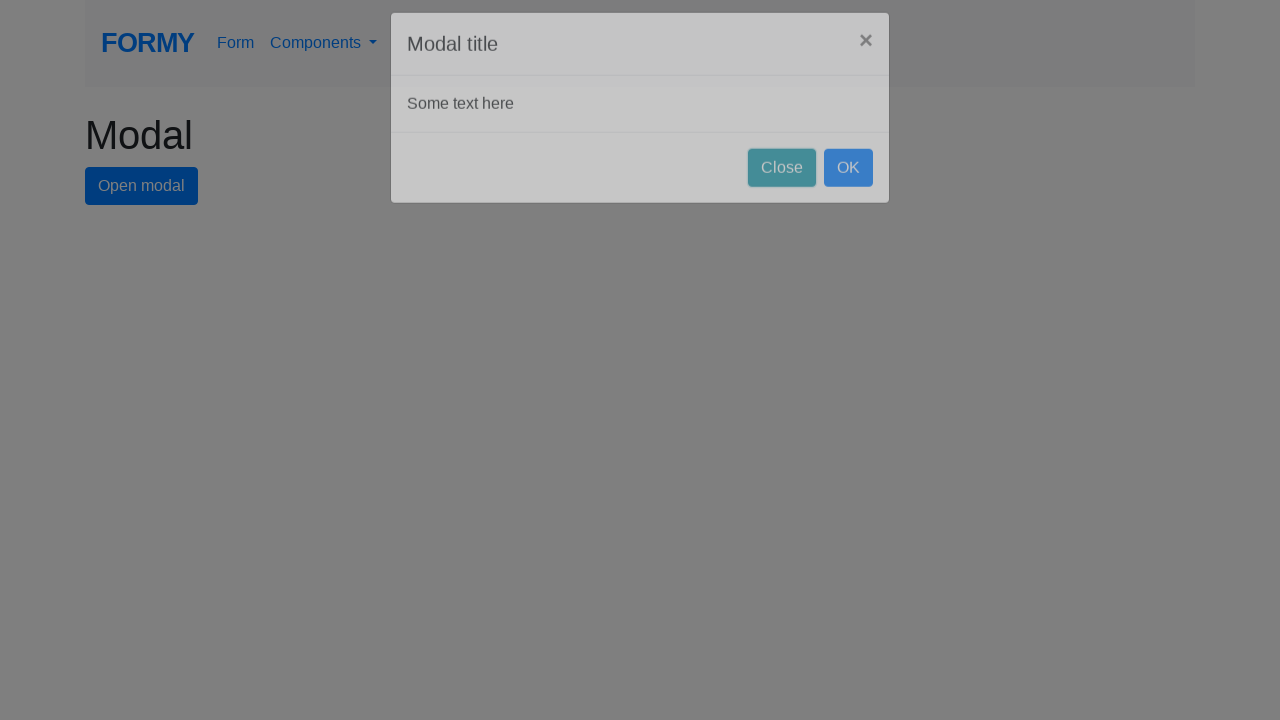

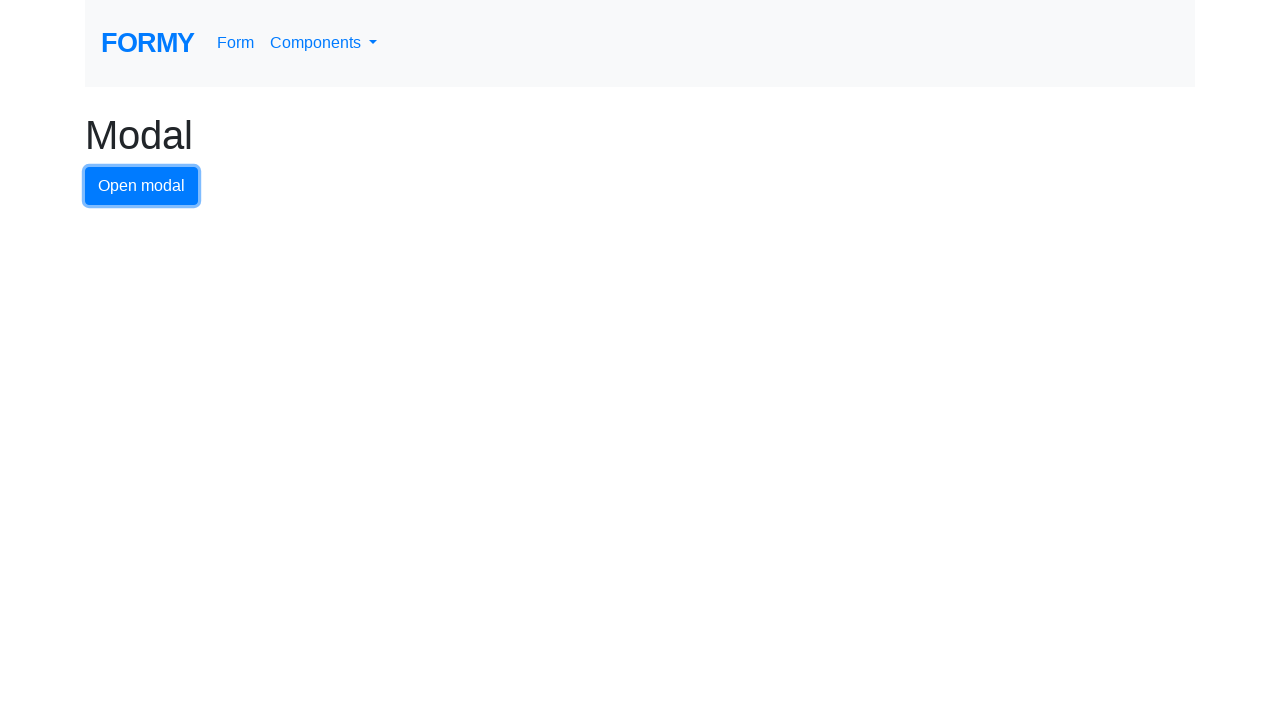